Tests scrolling functionality by scrolling down the page and then scrolling a specific element into view

Starting URL: https://commitquality.com/

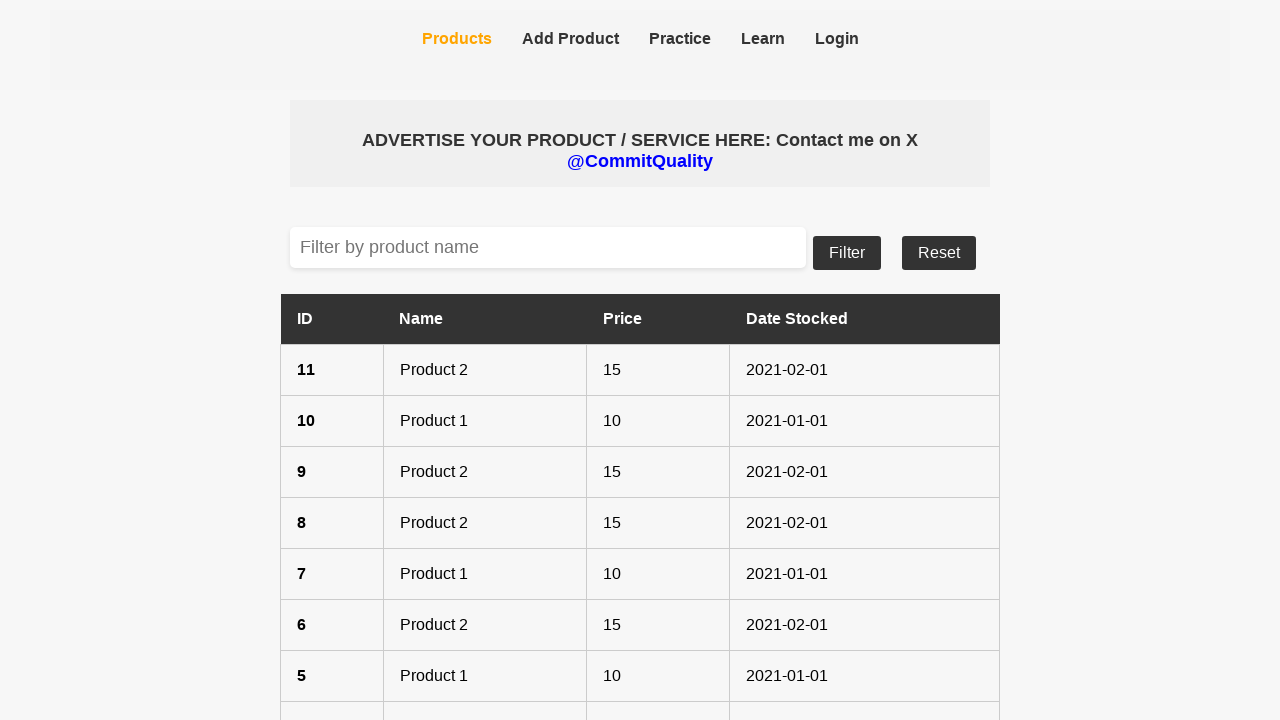

Scrolled down the page by 100 pixels
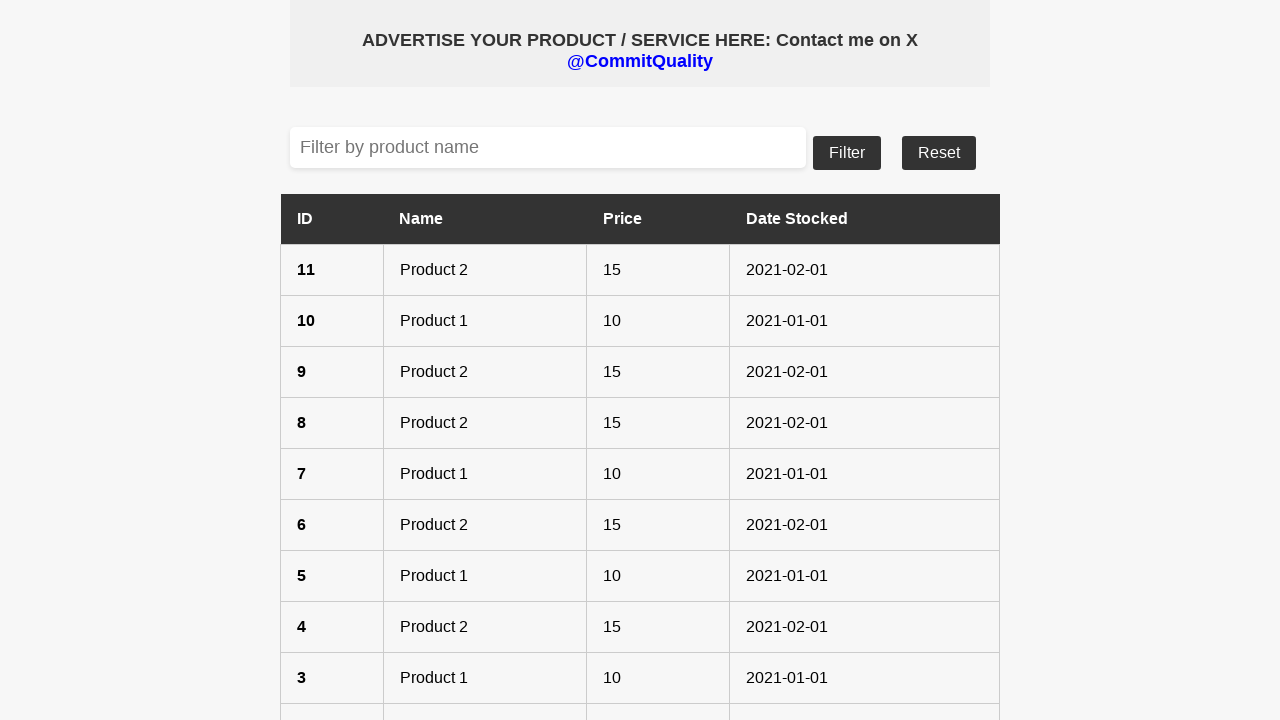

Located the 'Show More' button element
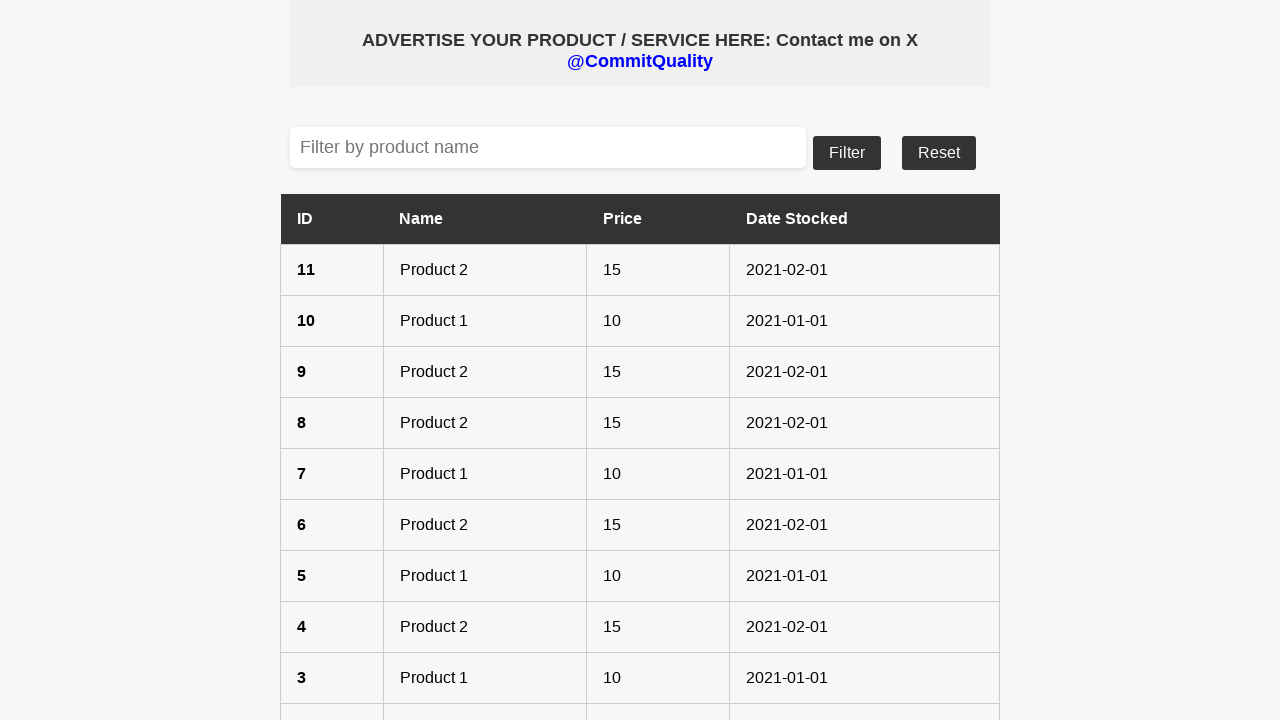

Scrolled the 'Show More' button into view
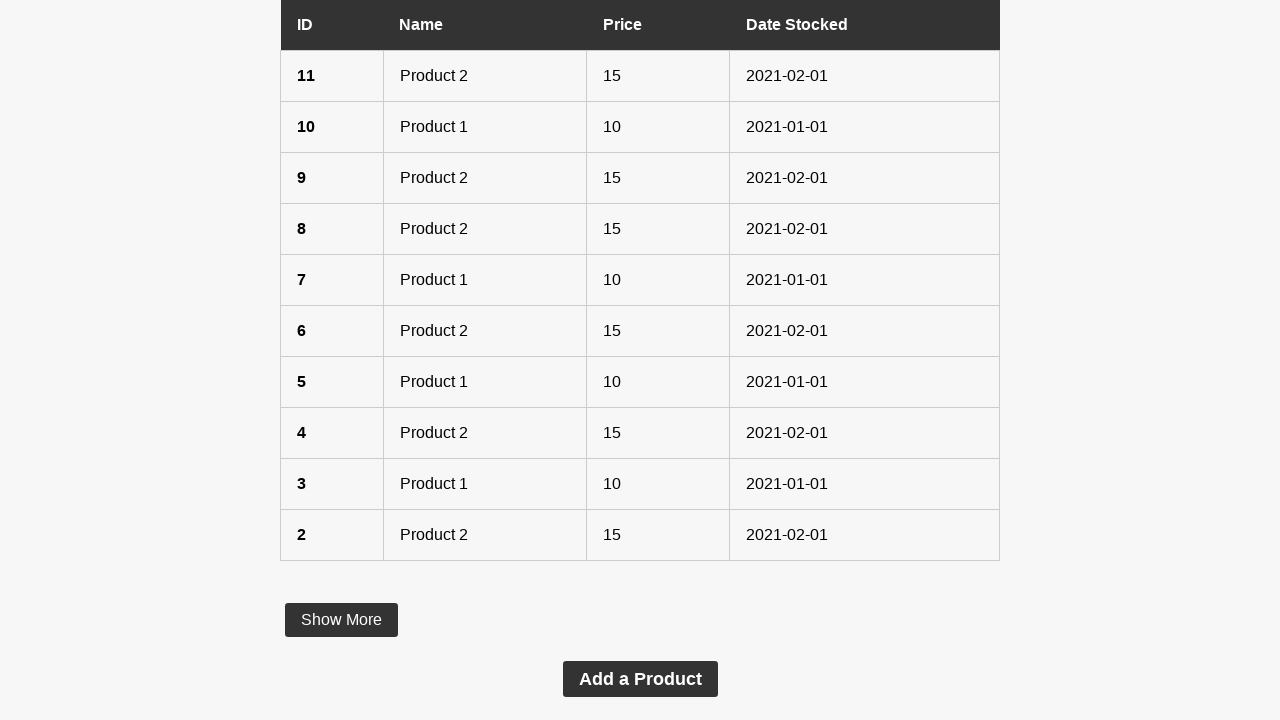

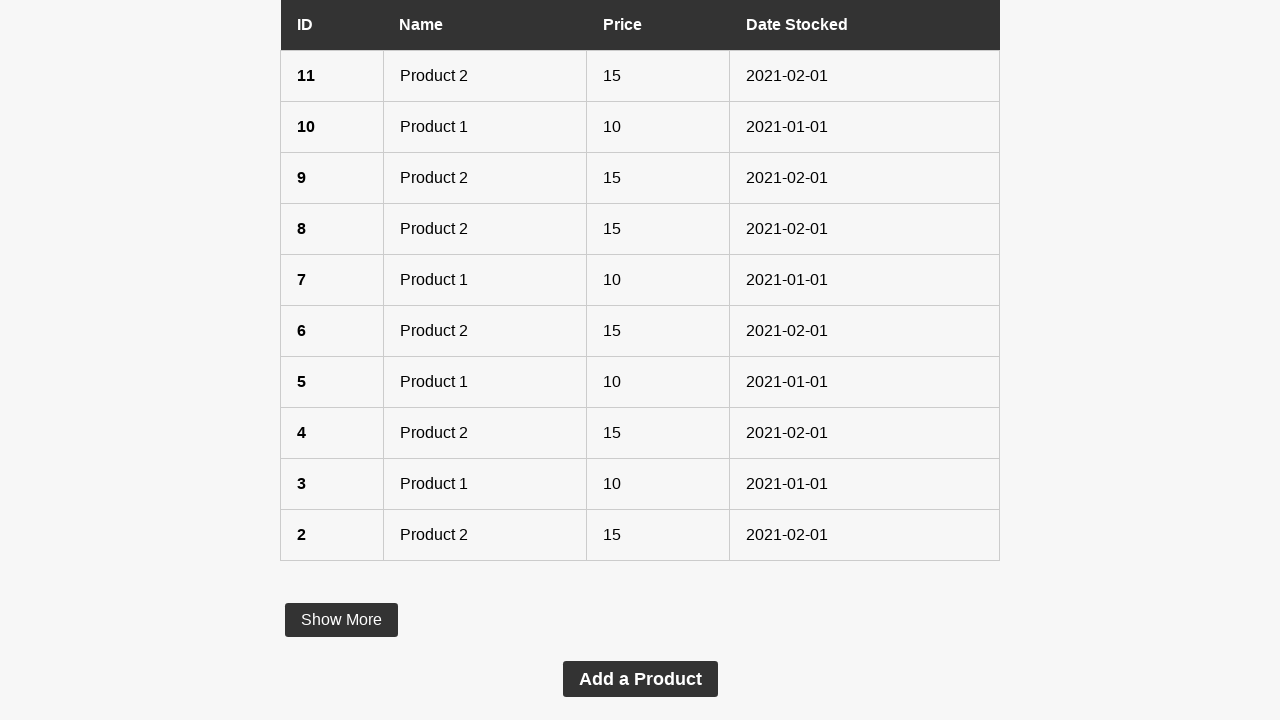